Tests clicking an AJAX button and waiting for data to load from the server

Starting URL: http://www.uitestingplayground.com/ajax

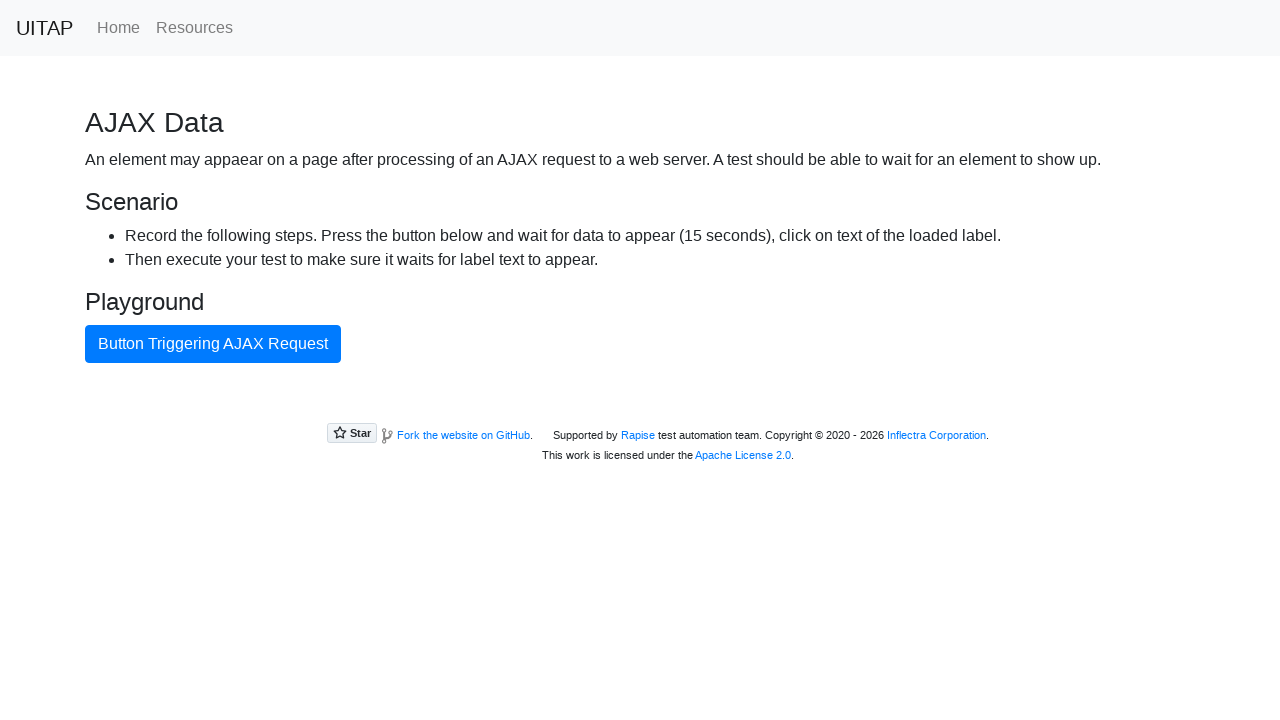

Clicked the AJAX button to trigger server data load at (213, 344) on #ajaxButton
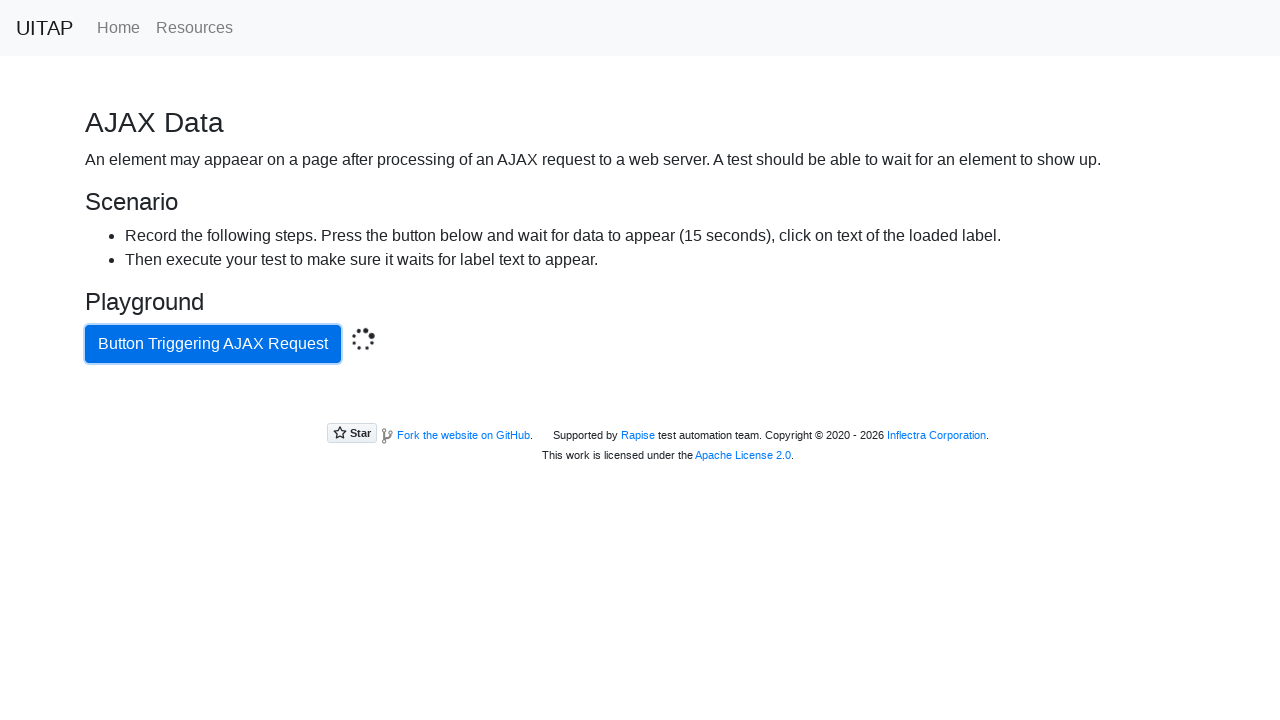

Waited for success message to appear from server
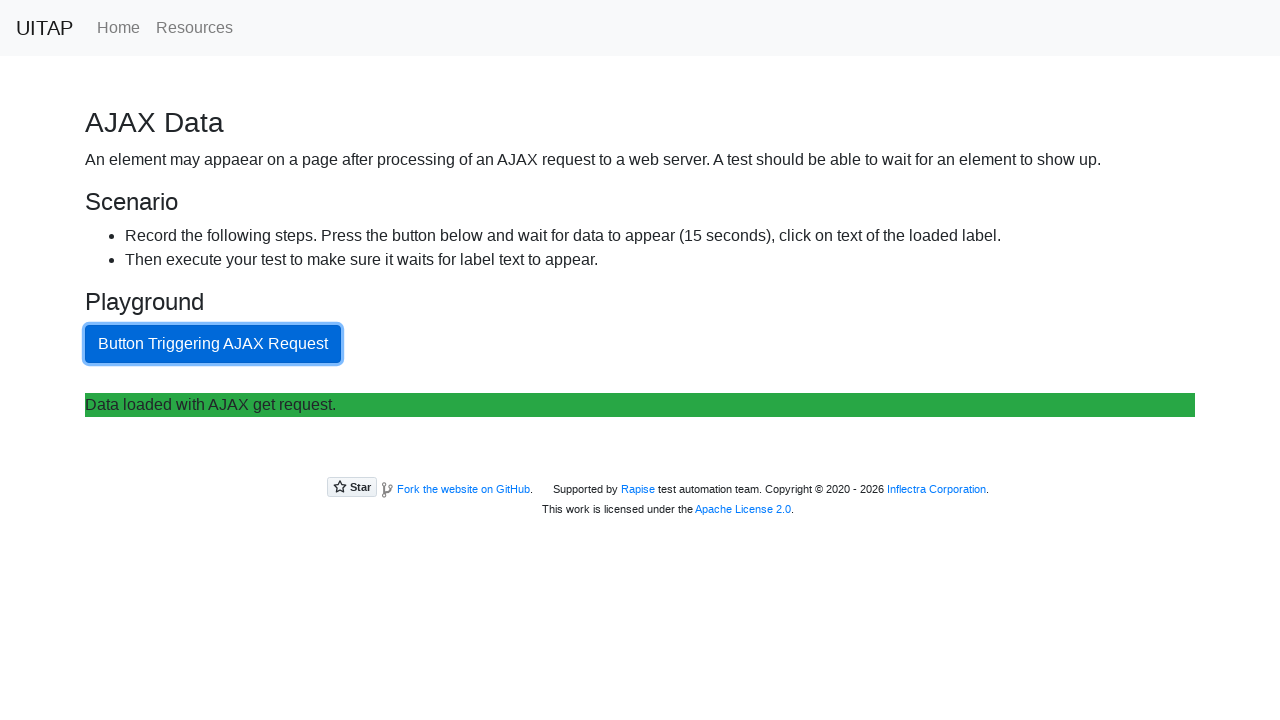

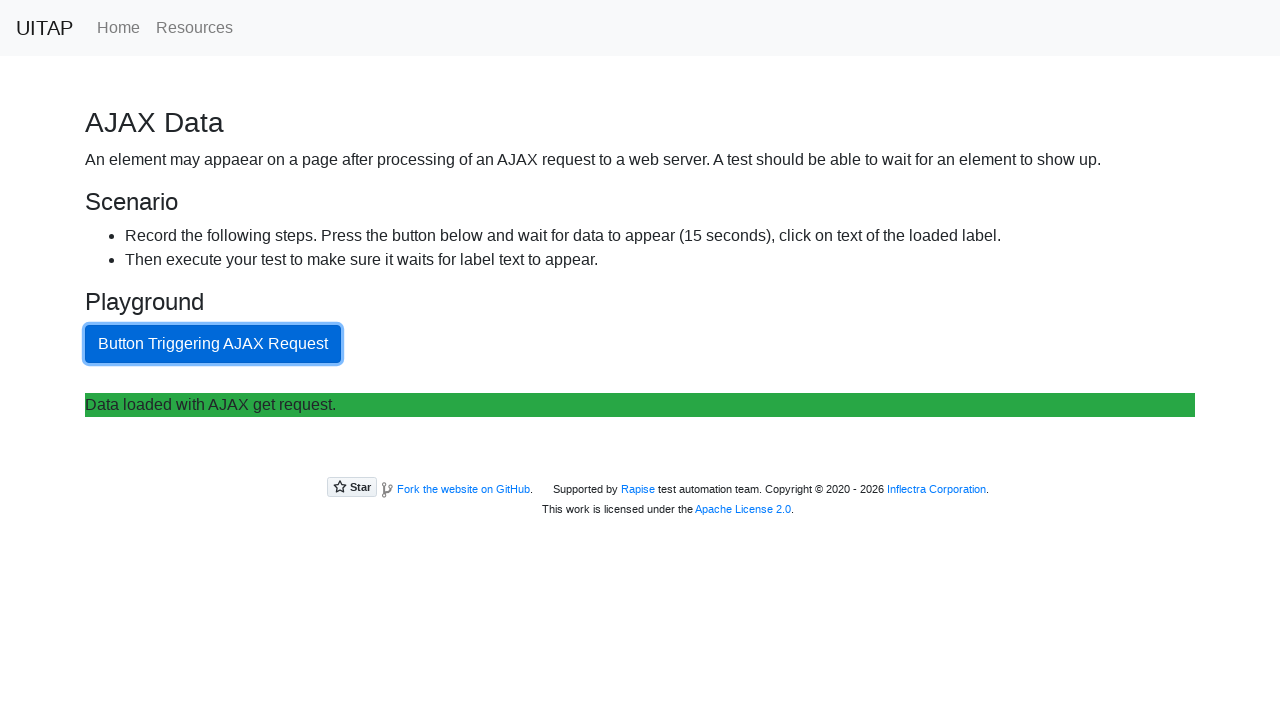